Tests the forgot password functionality by navigating to the forgot password page, entering an email address, and submitting the form

Starting URL: http://the-internet.herokuapp.com/

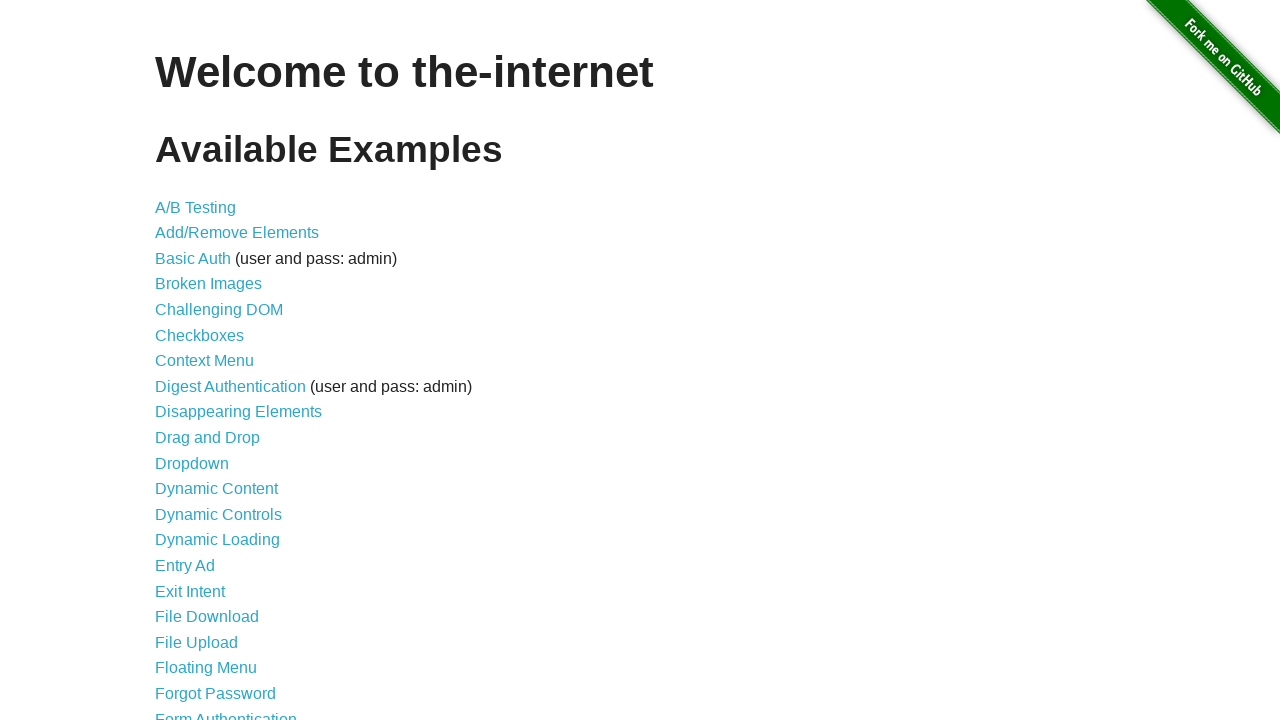

Clicked on Forgot Password link at (216, 693) on text=Forgot Password
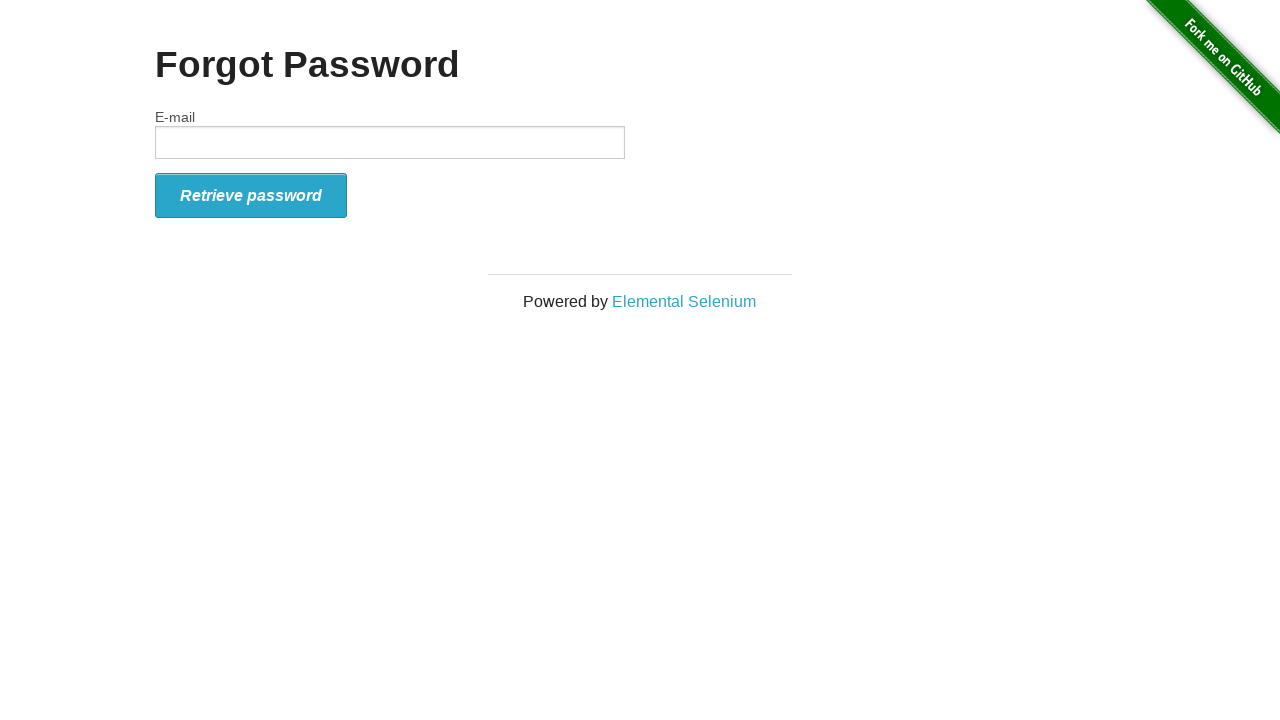

Filled email field with 'testuser7284@example.com' on #email
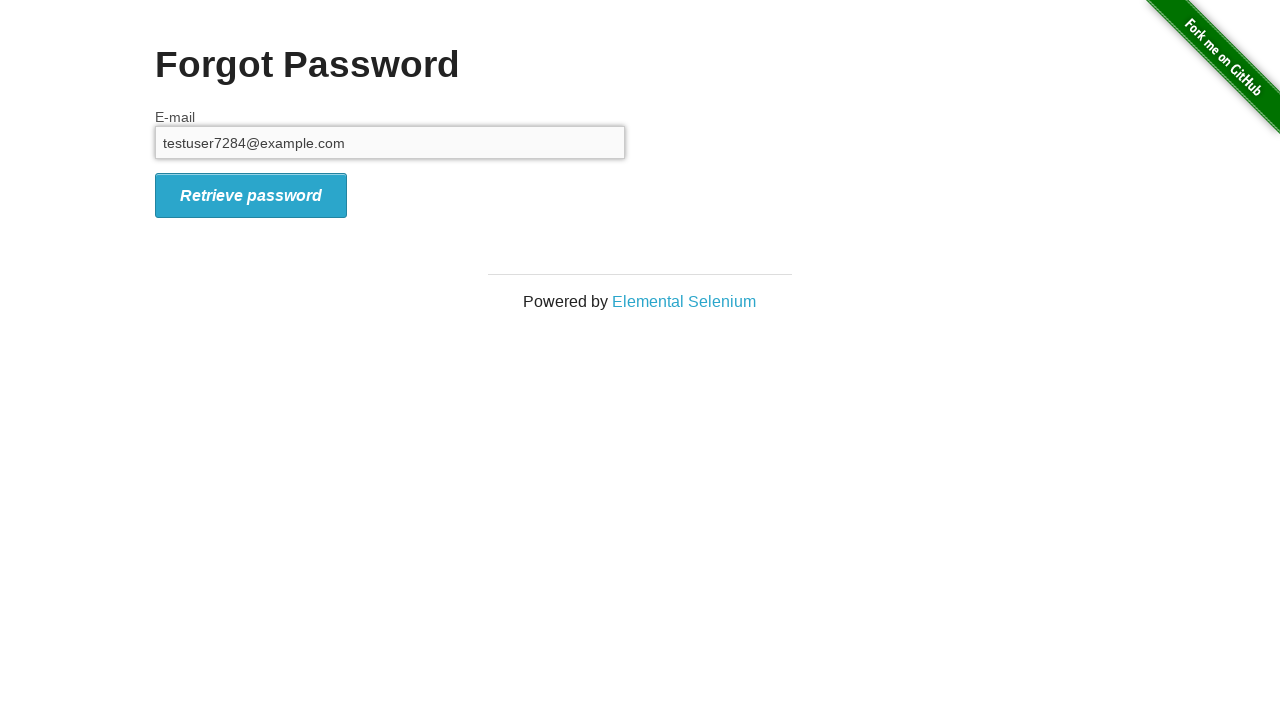

Clicked form submit button to send password reset at (251, 195) on #form_submit
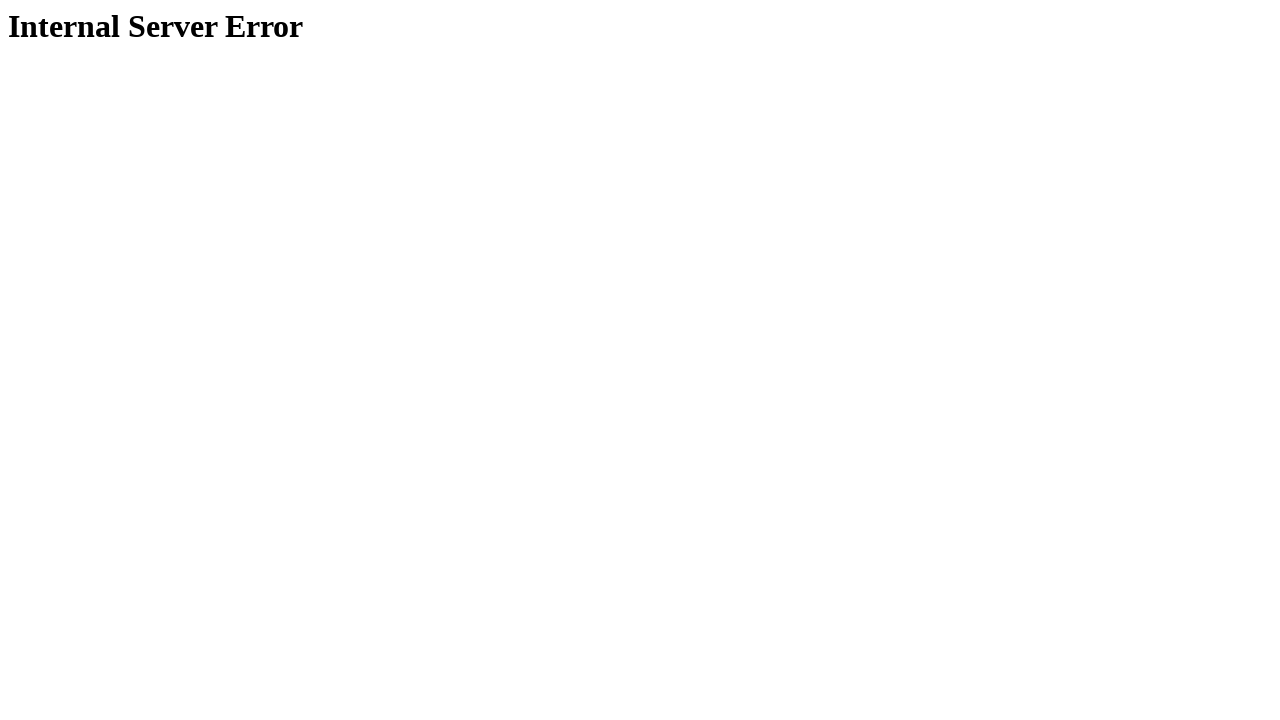

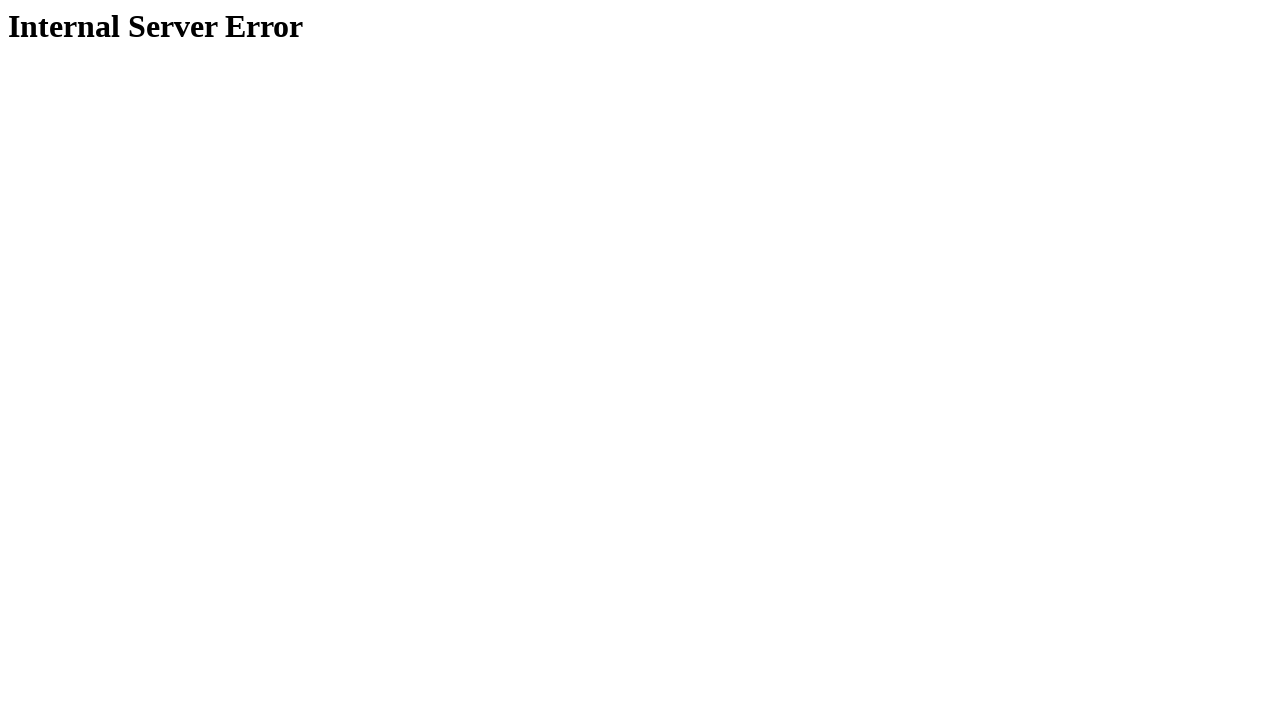